Tests frame-based navigation on Oracle Java documentation by clicking links within iframes (packageListFrame and classFrame), opening a new page via a link click, and verifying the navigation behavior.

Starting URL: https://docs.oracle.com/javase/8/docs/api/

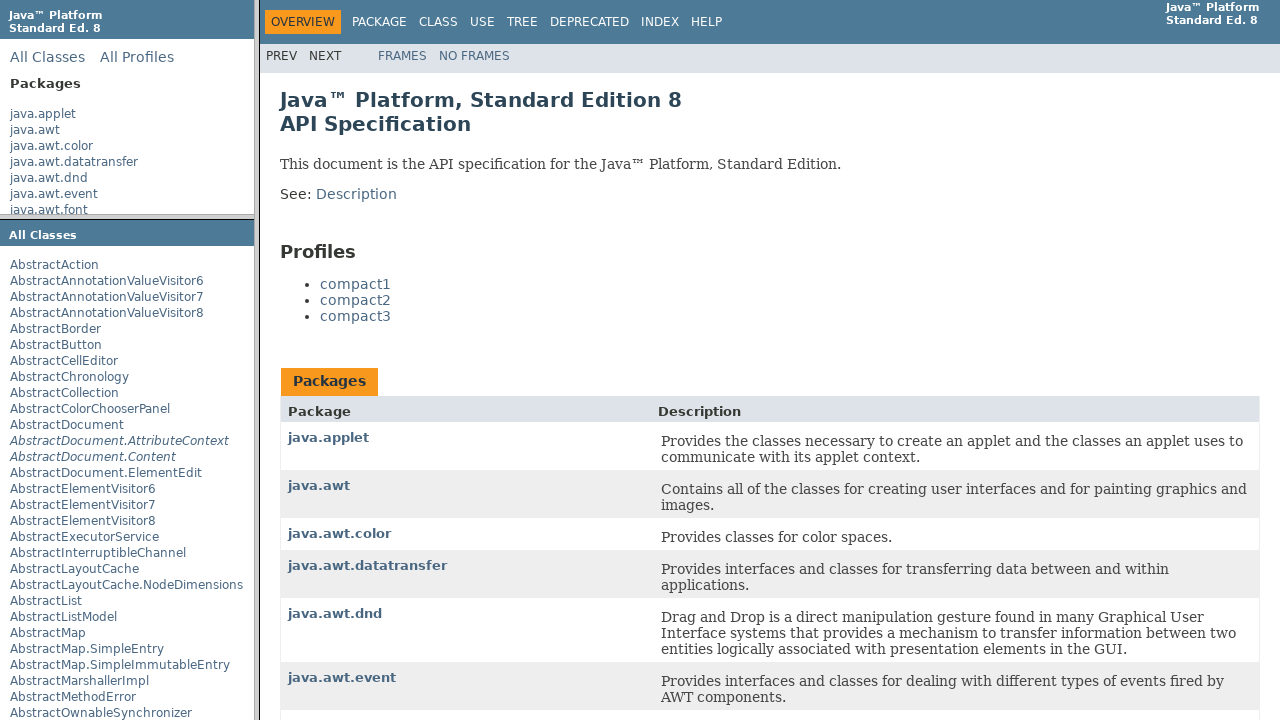

Retrieved packageListFrame iframe
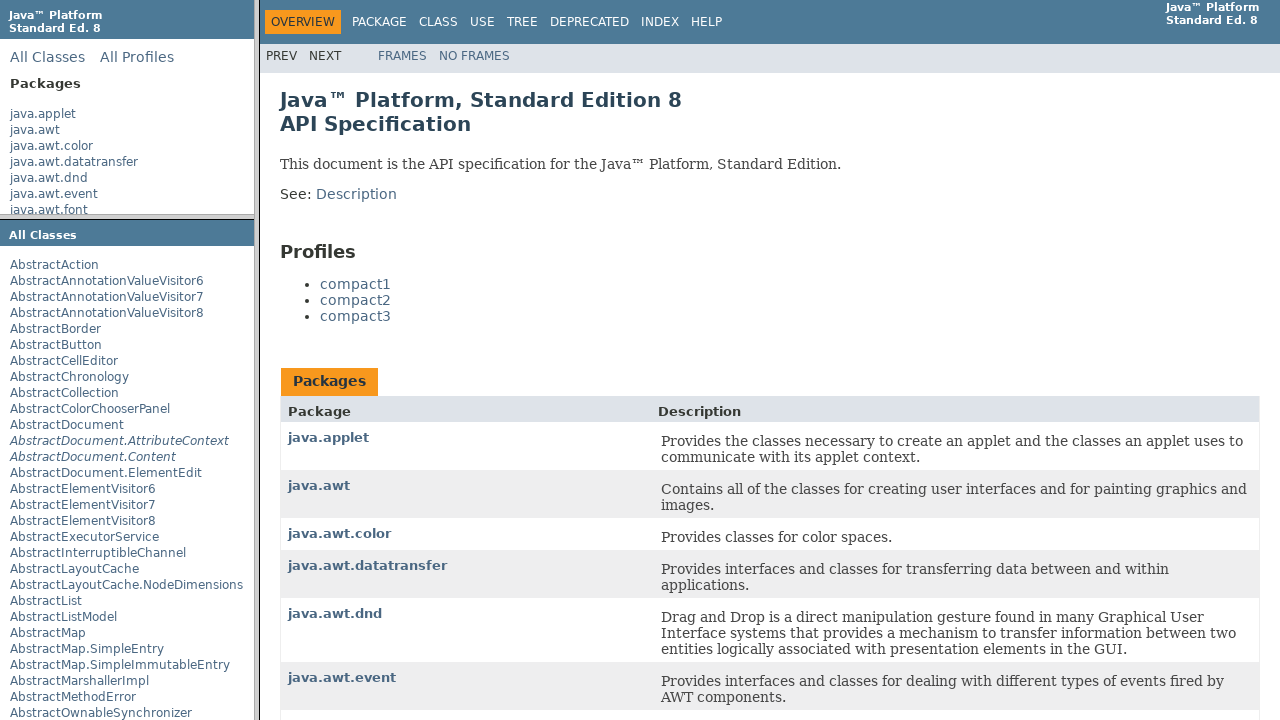

Clicked 'java.applet' link in packageListFrame at (43, 114) on internal:role=link[name="java.applet"i]
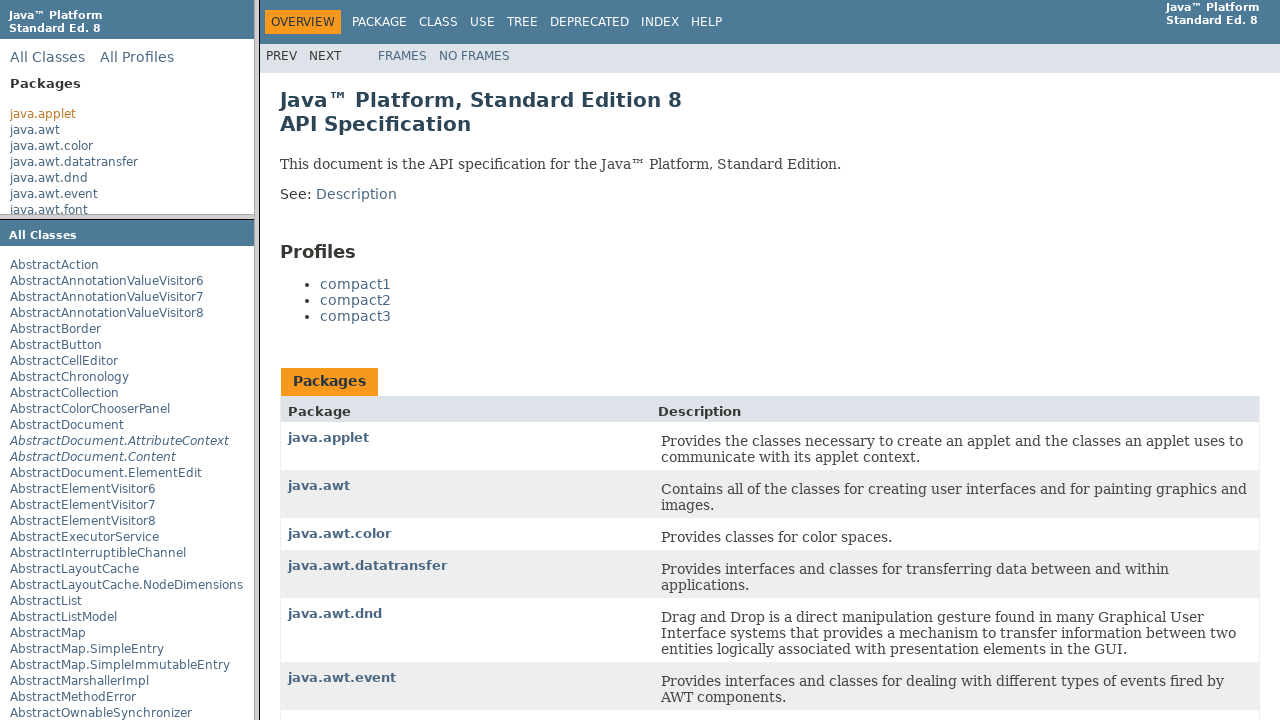

Retrieved classFrame iframe
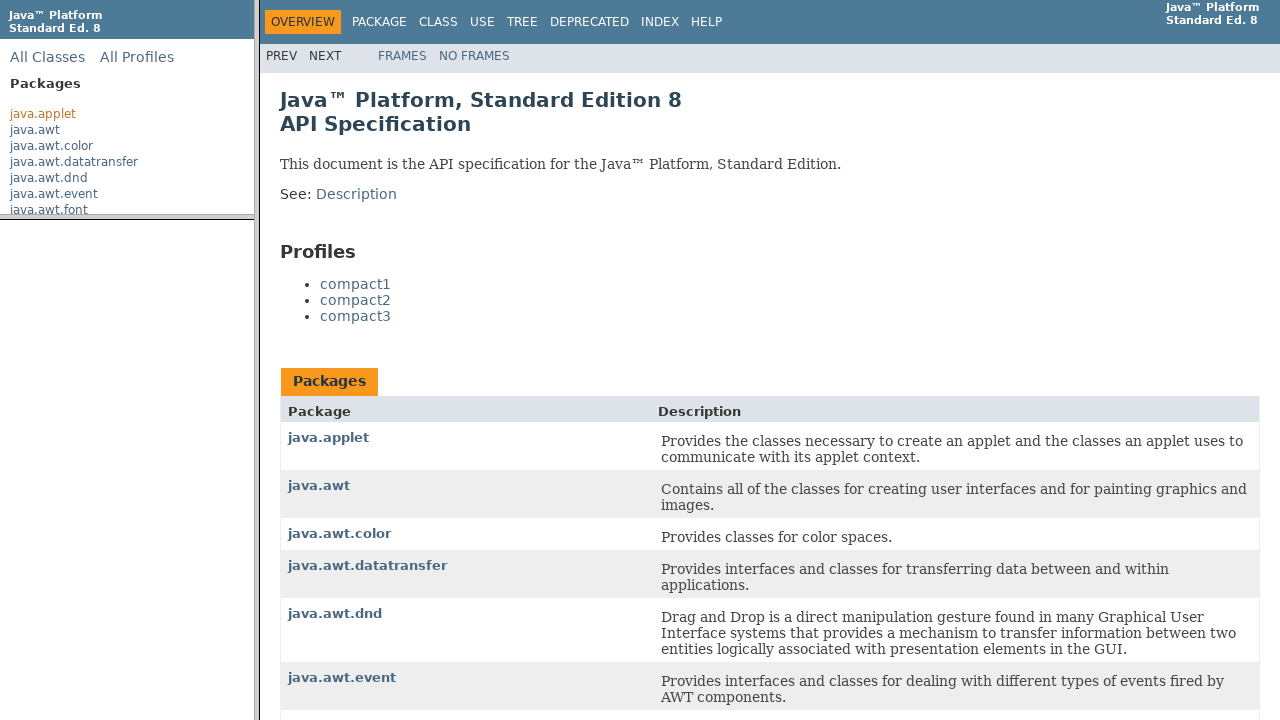

Clicked 'documentation redistribution policy' link in classFrame, expecting new page at (1141, 684) on internal:role=link[name="documentation redistribution policy"i]
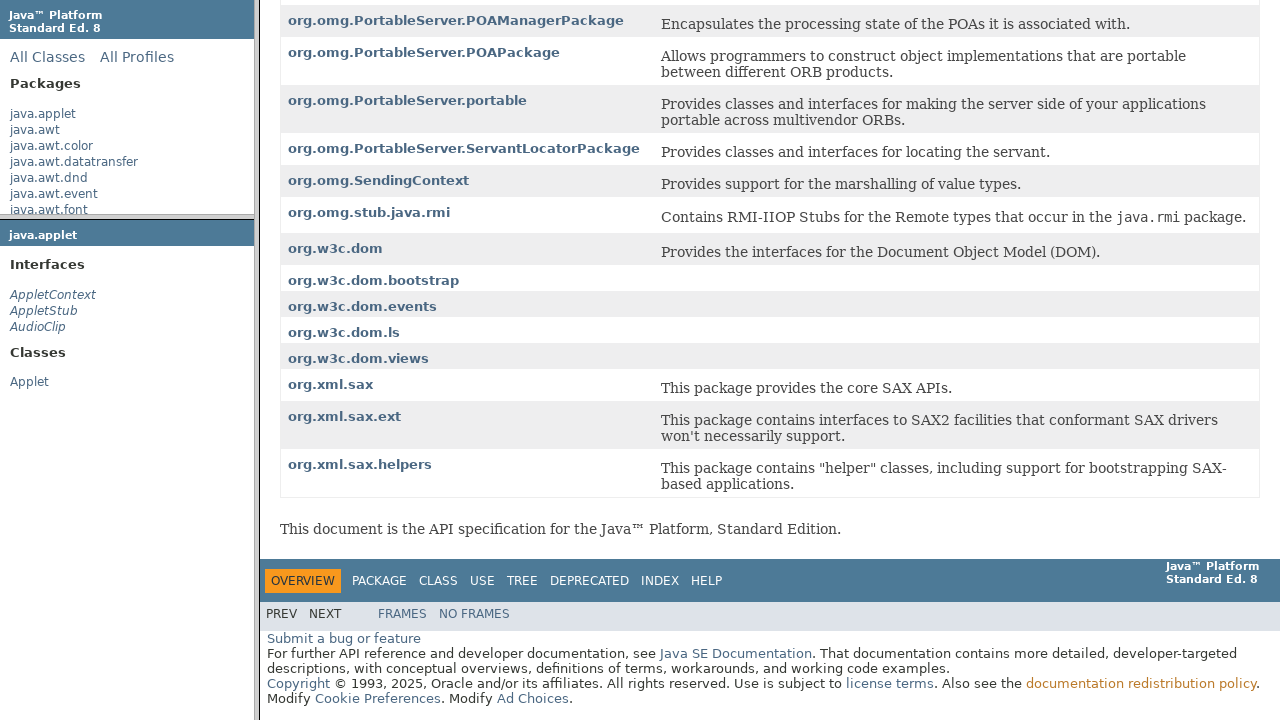

New page opened from link click
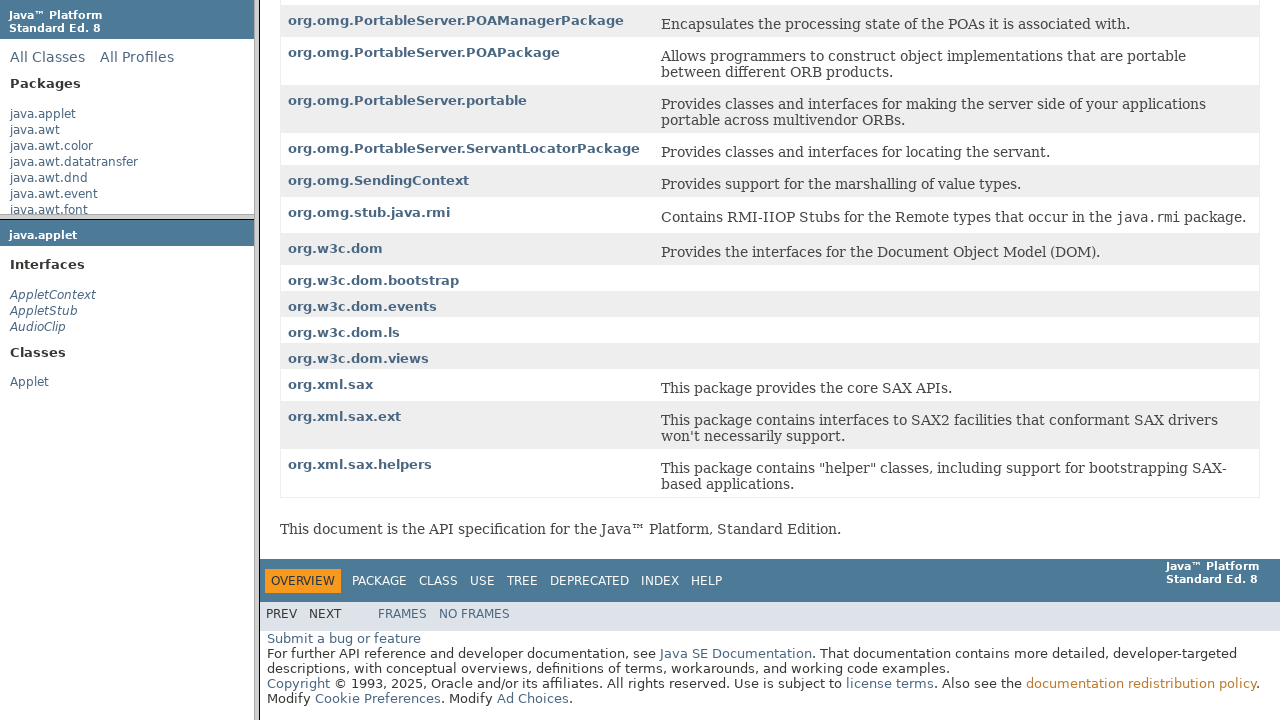

New page finished loading
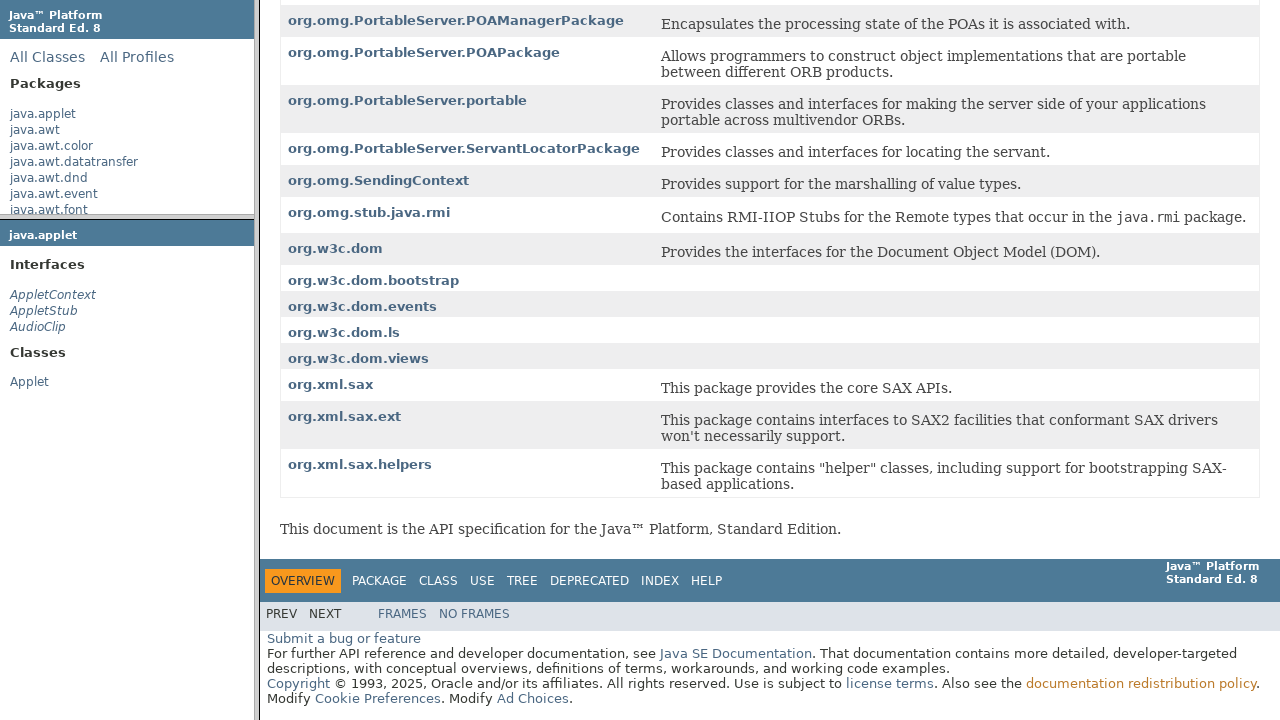

Verified new page URL is https://www.oracle.com/java/technologies/redistribution-policy.html
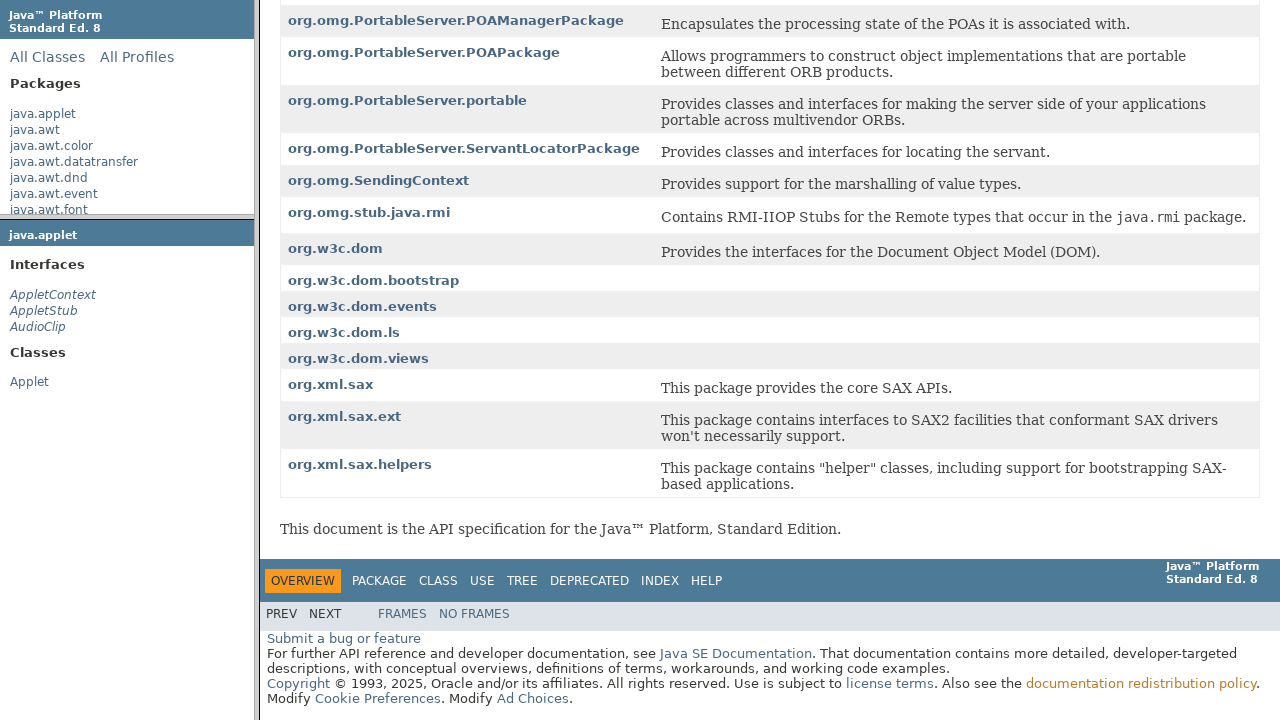

Brought original page to front
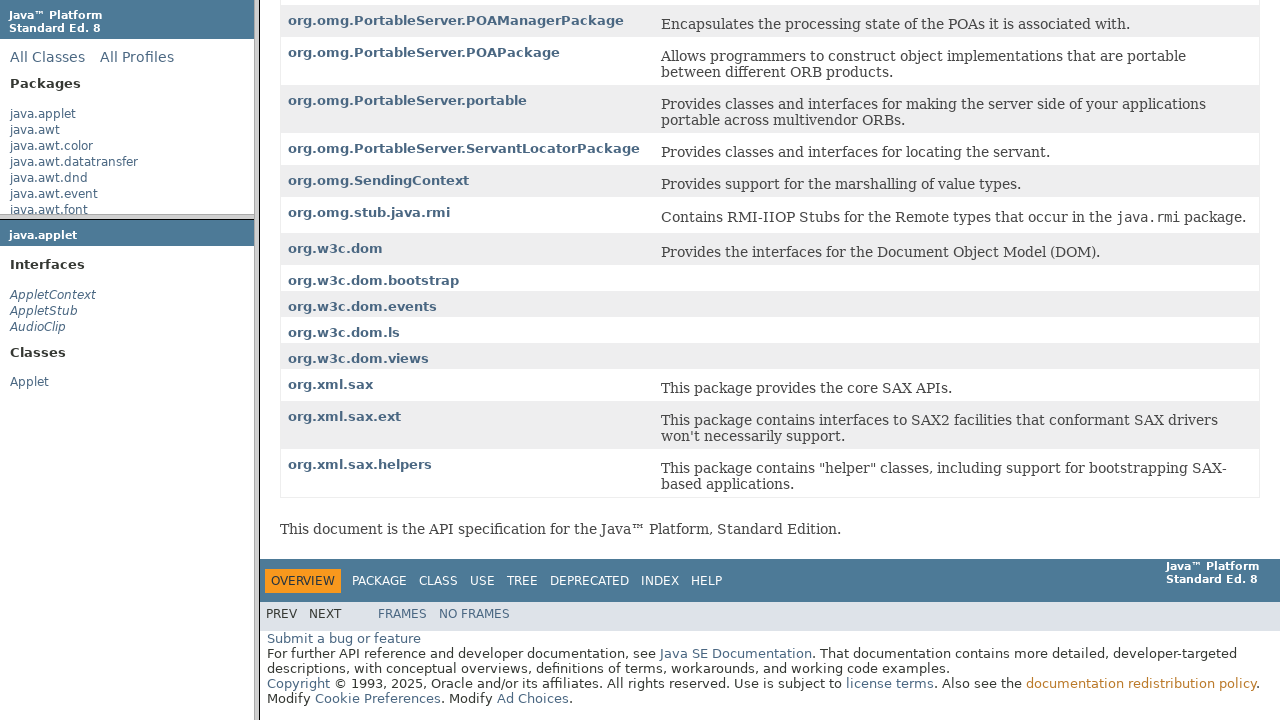

Retrieved packageListFrame iframe again
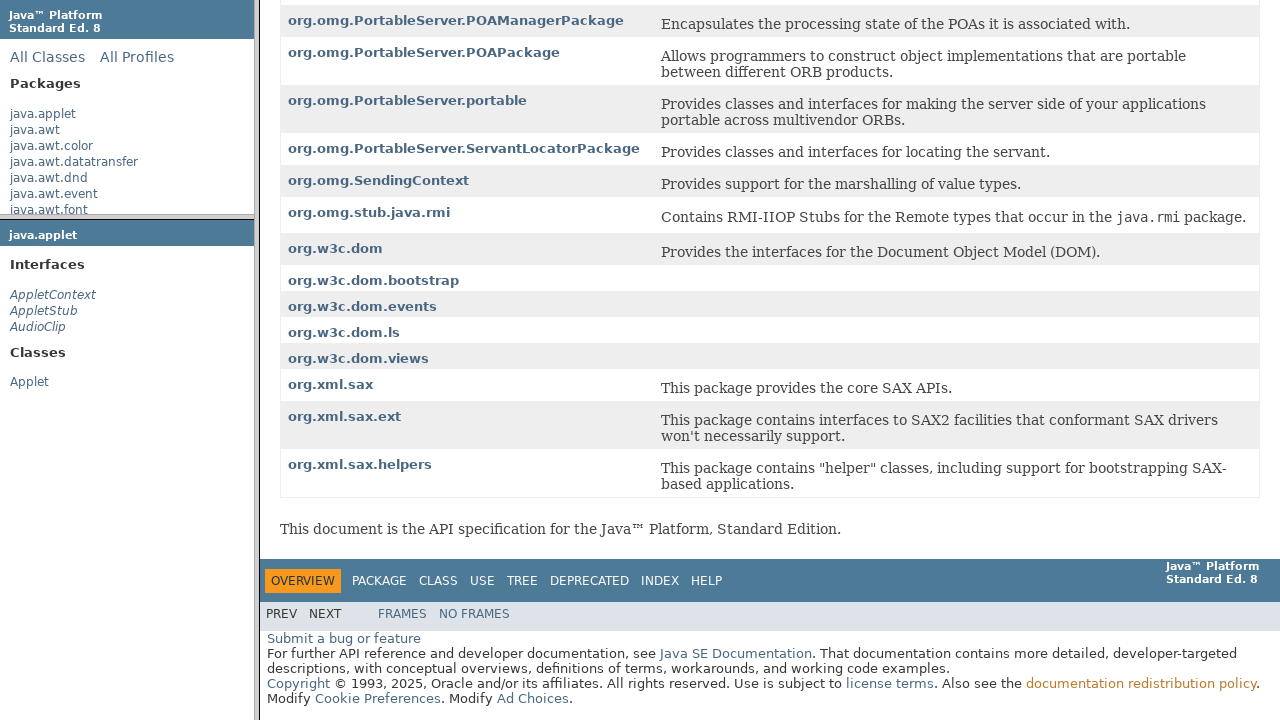

Clicked 'java.awt' link in packageListFrame at (35, 130) on internal:role=link[name="java.awt"s]
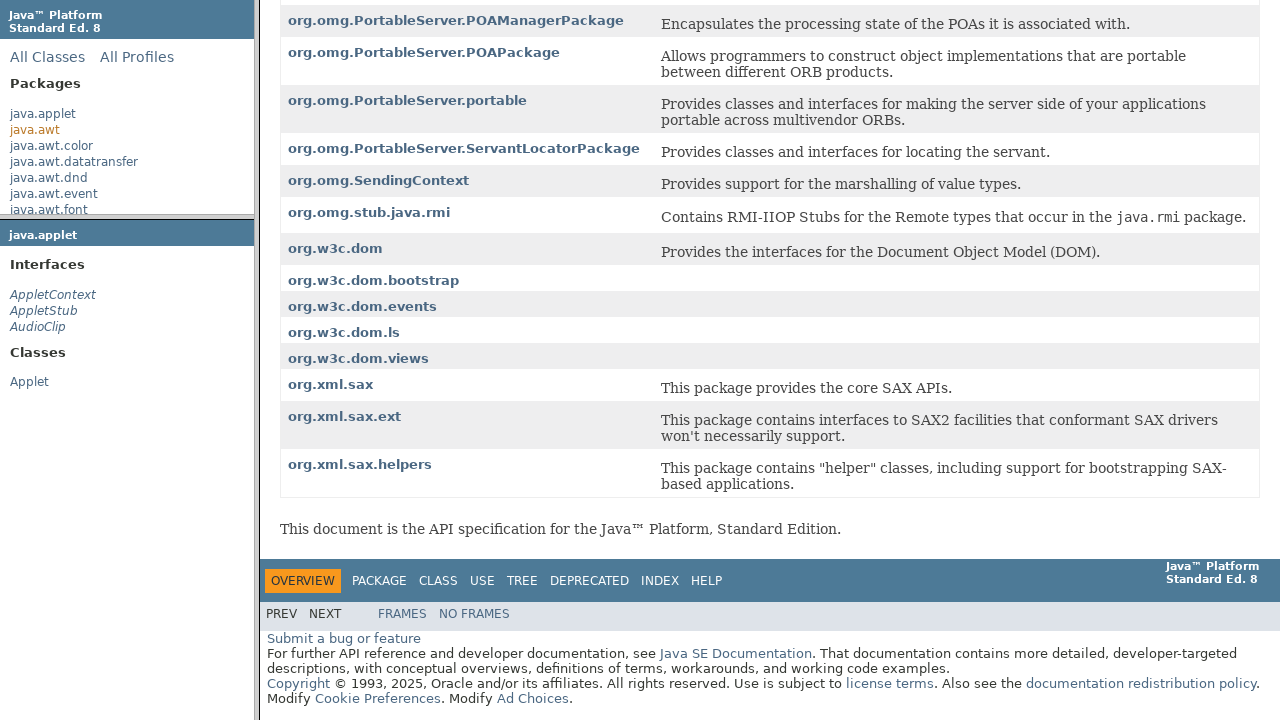

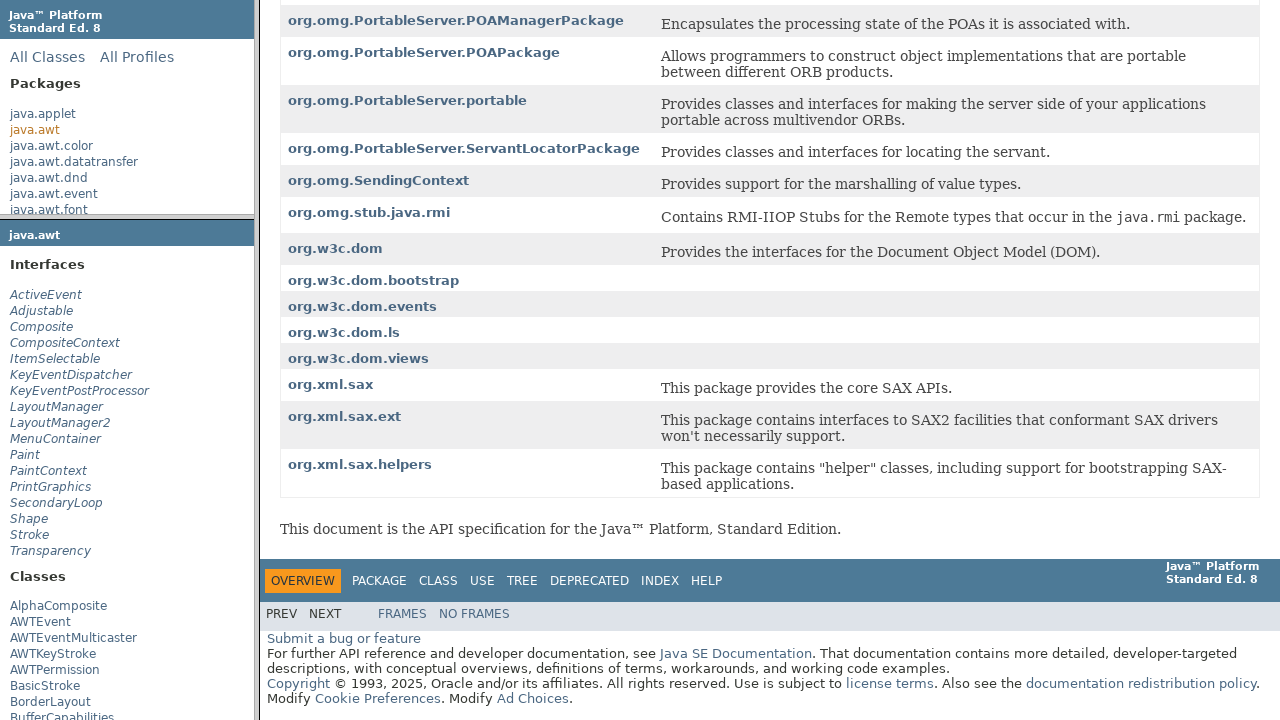